Navigates to Rahul Shetty Academy homepage and verifies the page loads by maximizing the window

Starting URL: https://rahulshettyacademy.com/

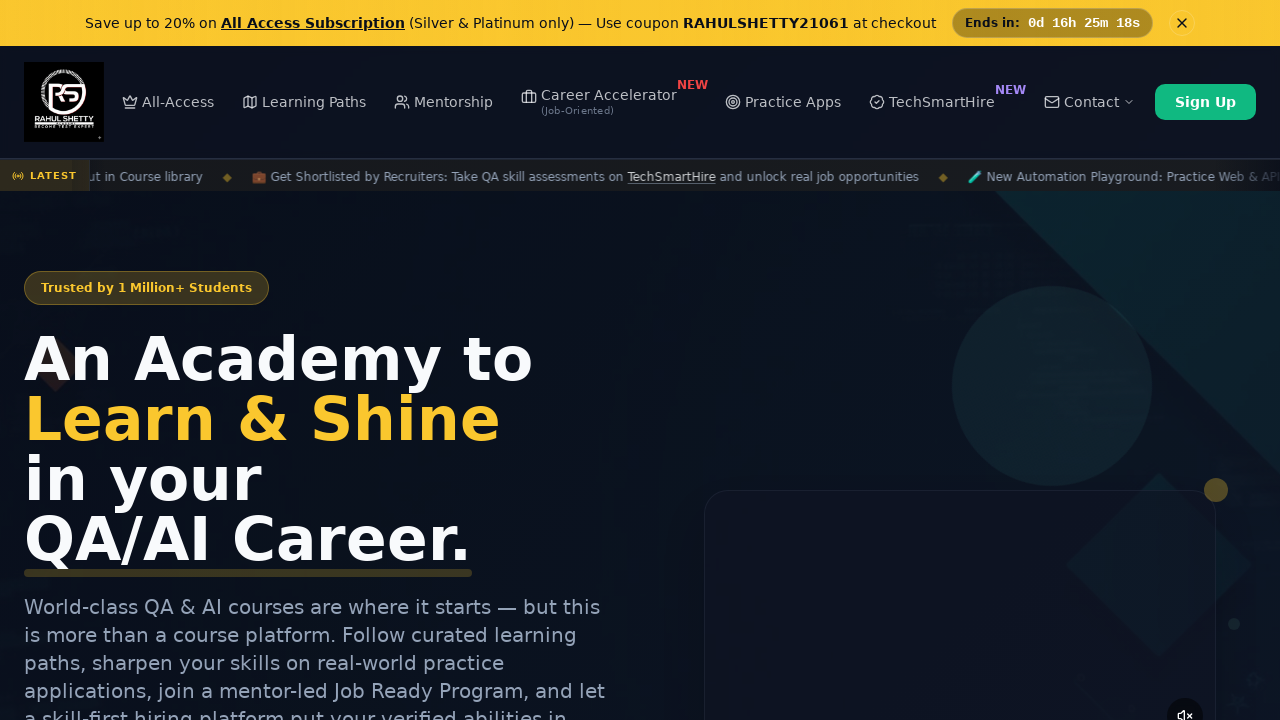

Page loaded and DOM content fully rendered
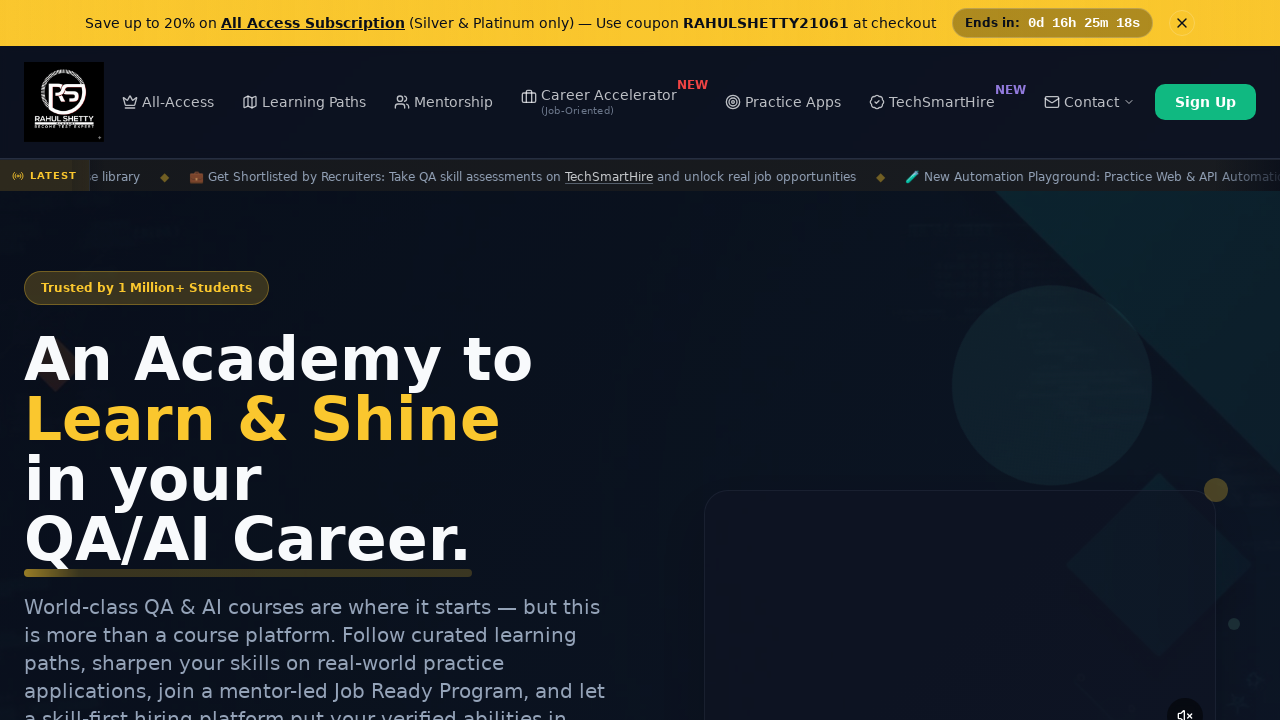

Retrieved page title: Rahul Shetty Academy | QA Automation, Playwright, AI Testing & Online Training
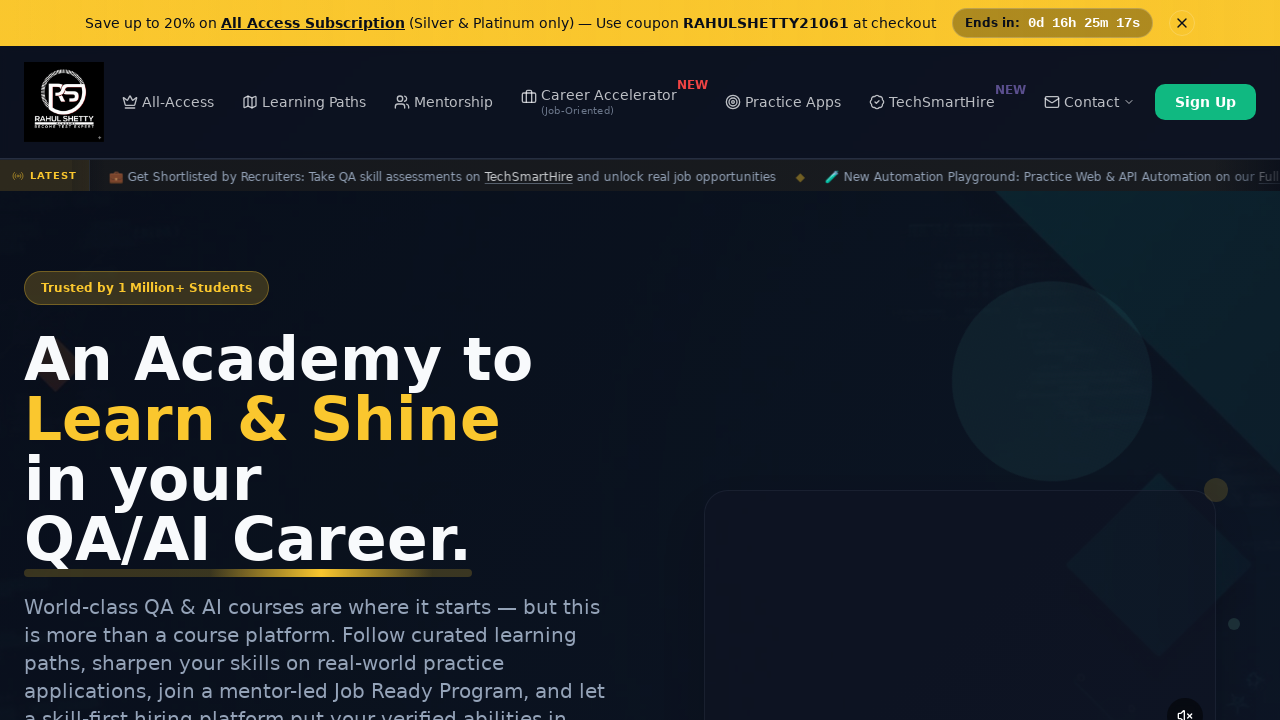

Retrieved current URL: https://rahulshettyacademy.com/
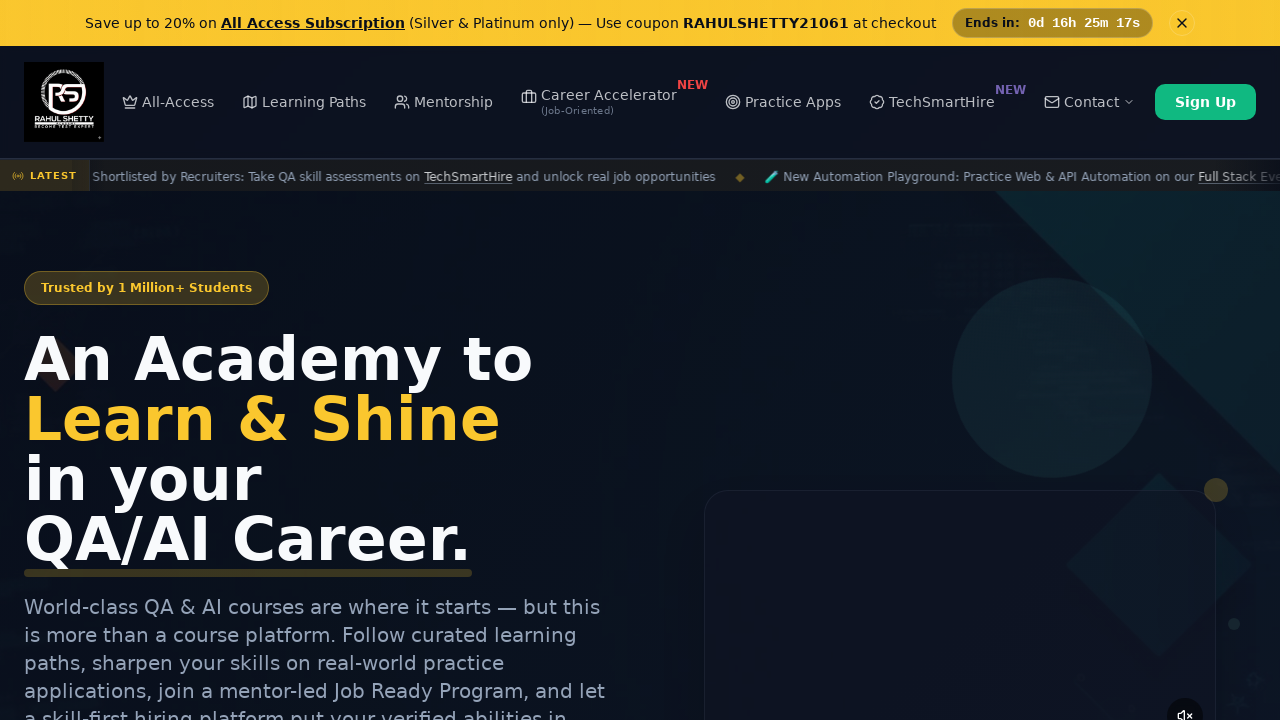

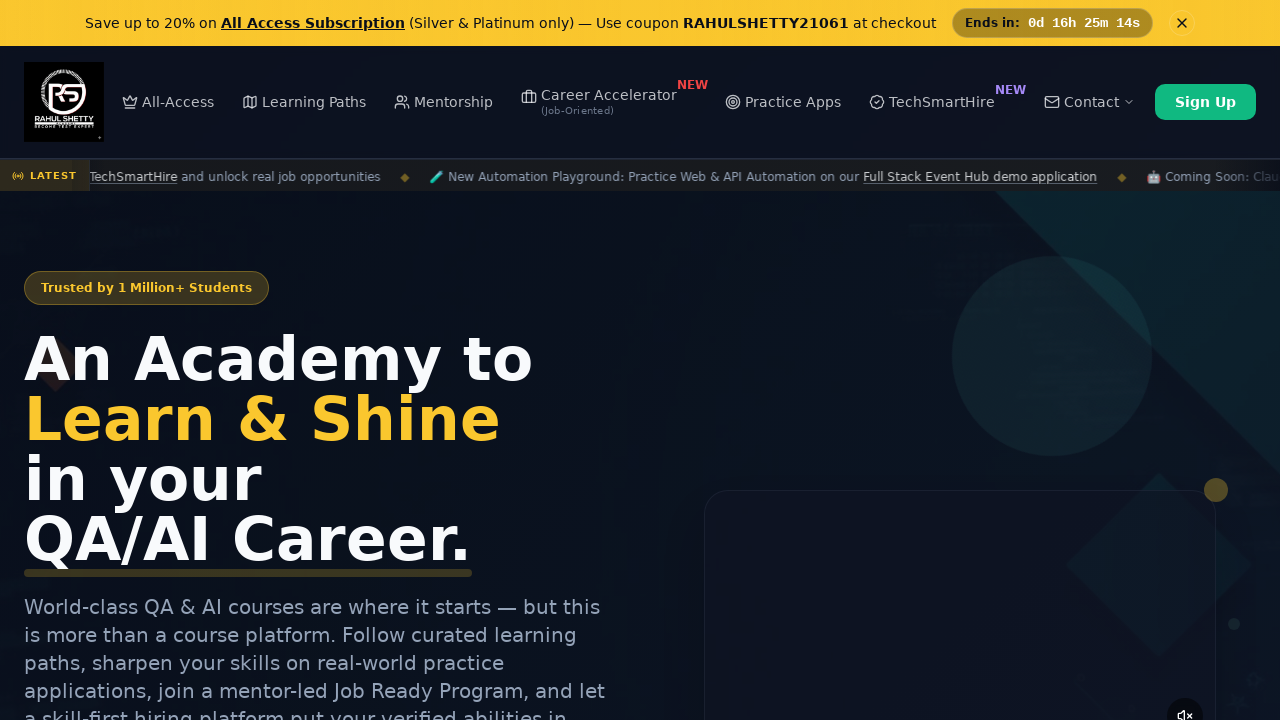